Tests registration form validation when password confirmation doesn't match the password field

Starting URL: https://alada.vn/tai-khoan/dang-ky.html

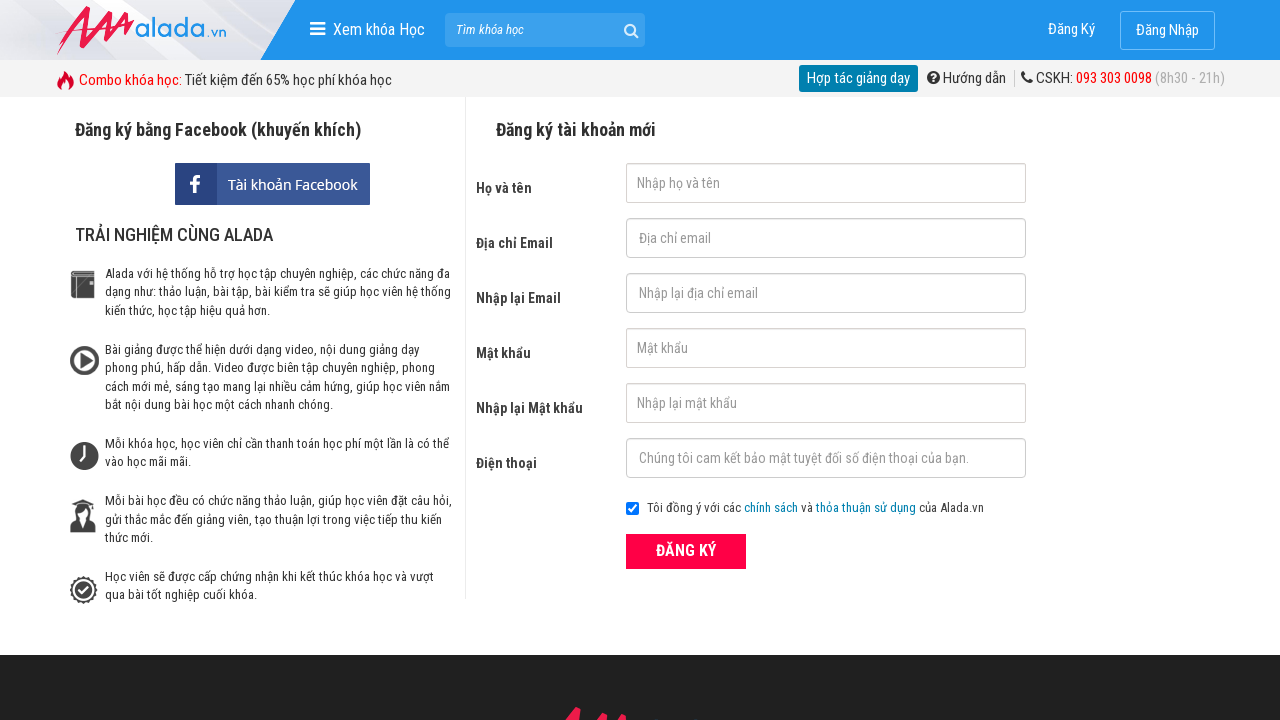

Filled first name field with 'thuy11' on #txtFirstname
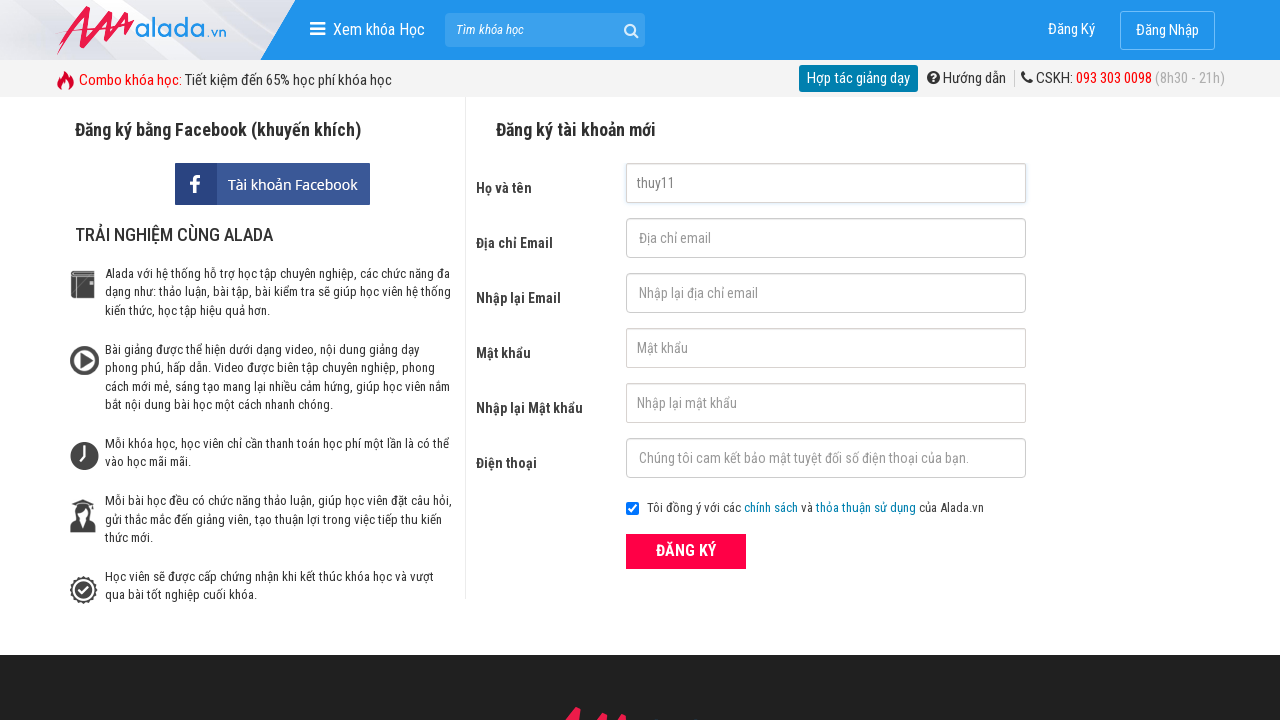

Filled email field with 'thuy@dbb.ss' on #txtEmail
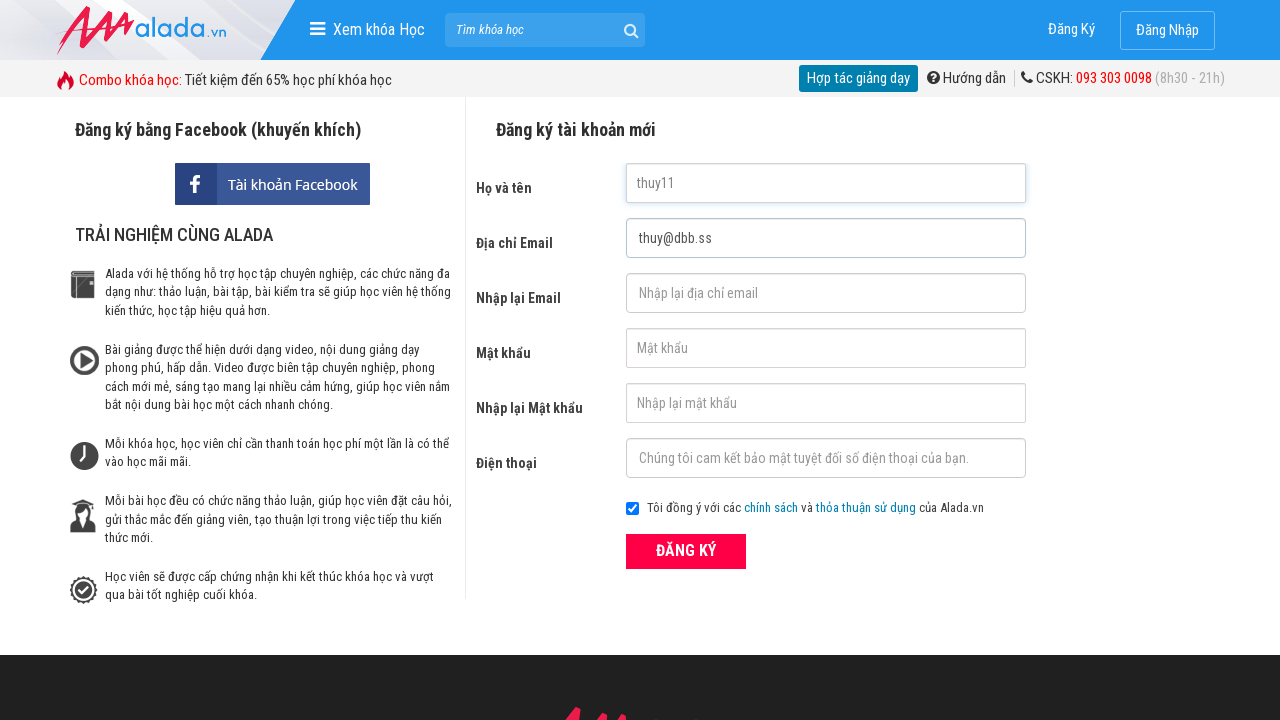

Filled confirm email field with 'thuy@dbb.ss' on #txtCEmail
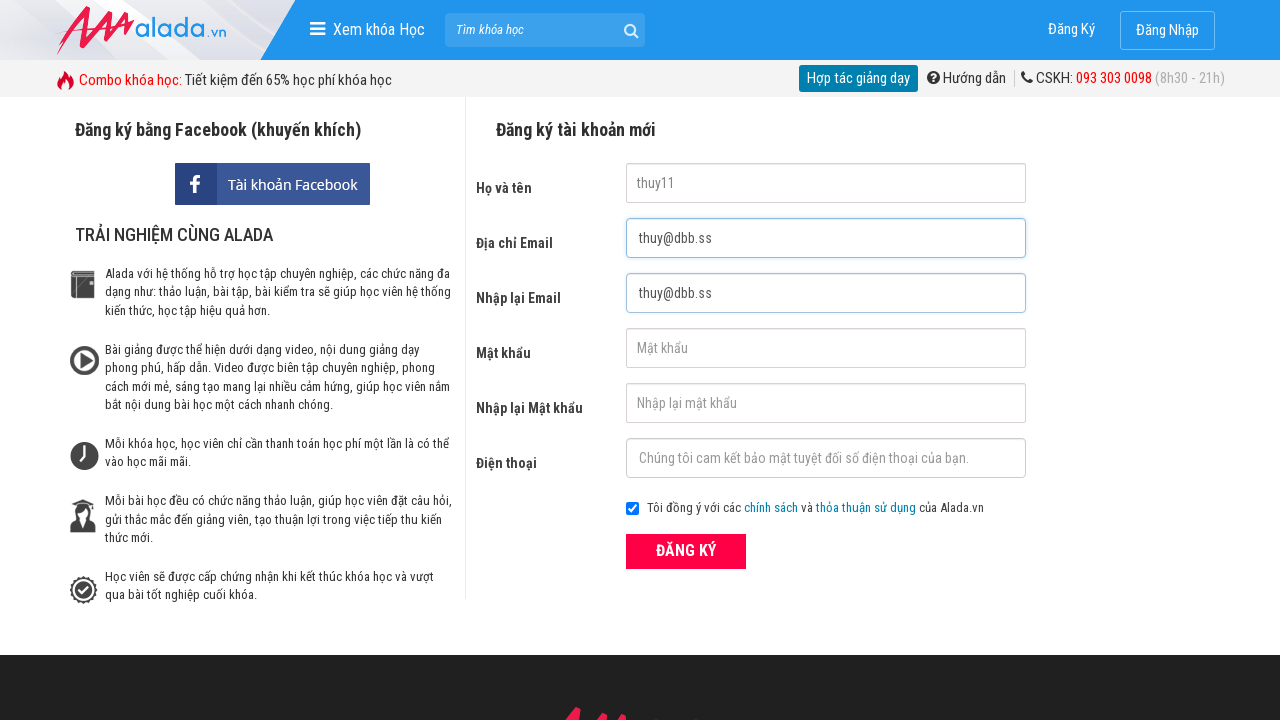

Filled password field with '11111111' on #txtPassword
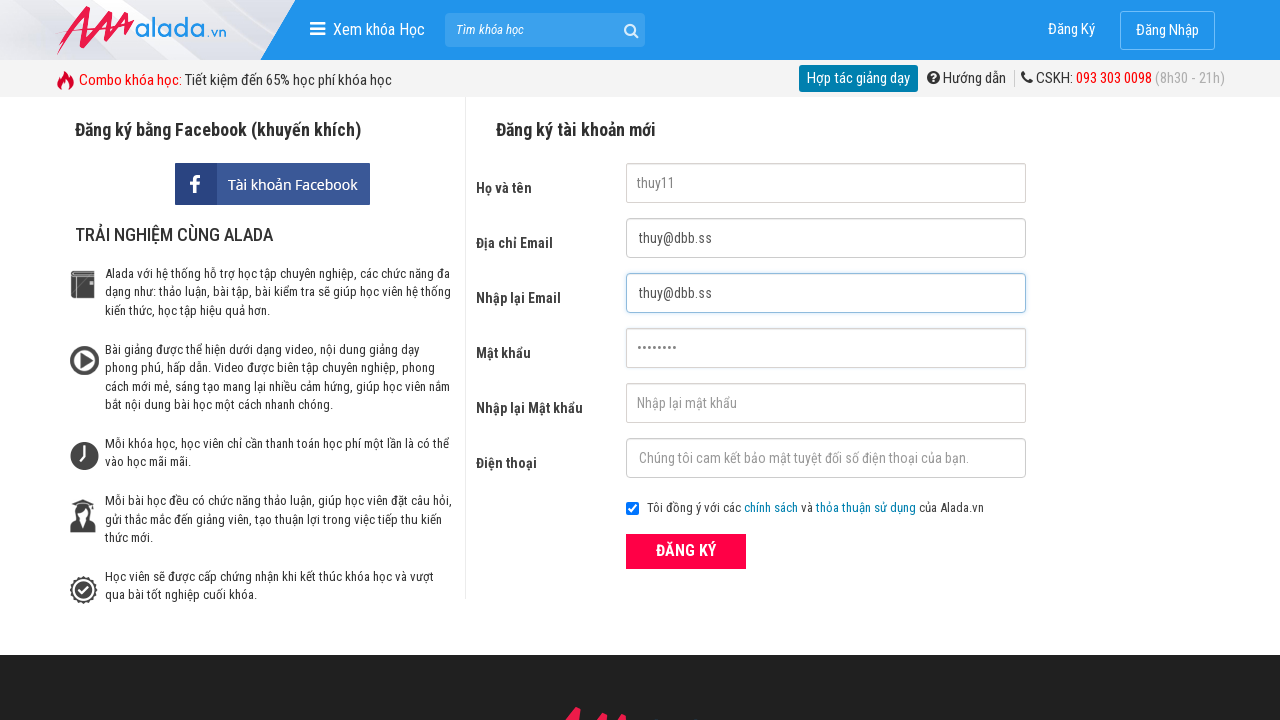

Filled confirm password field with mismatched password '1112222' on #txtCPassword
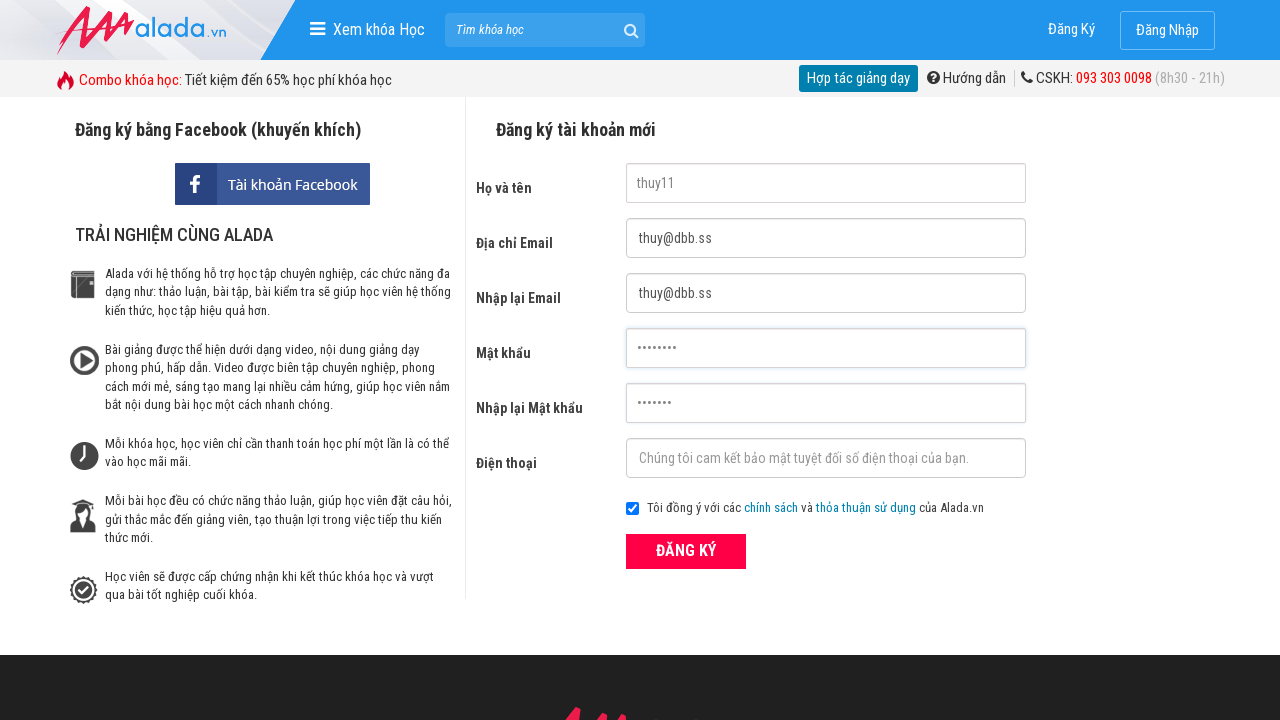

Filled phone field with '0911111111' on #txtPhone
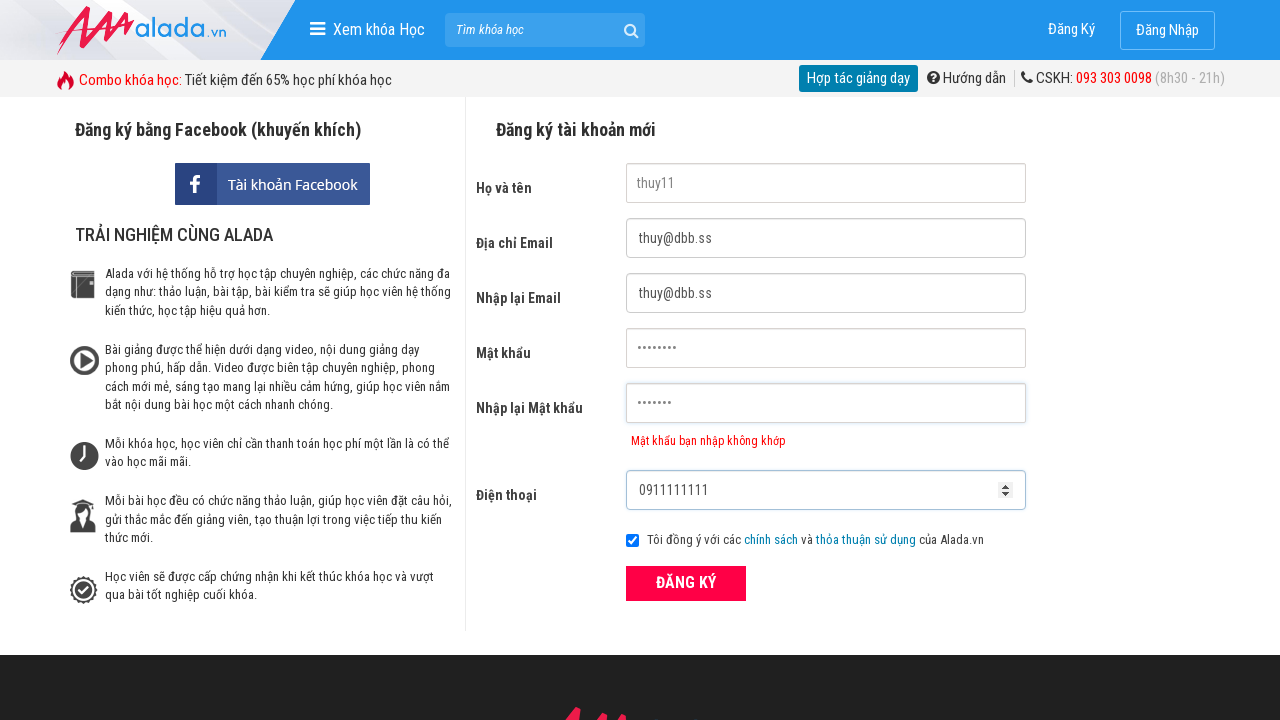

Clicked ĐĂNG KÝ (register) button at (686, 583) on xpath=//form[@id='frmLogin']// button[text()='ĐĂNG KÝ']
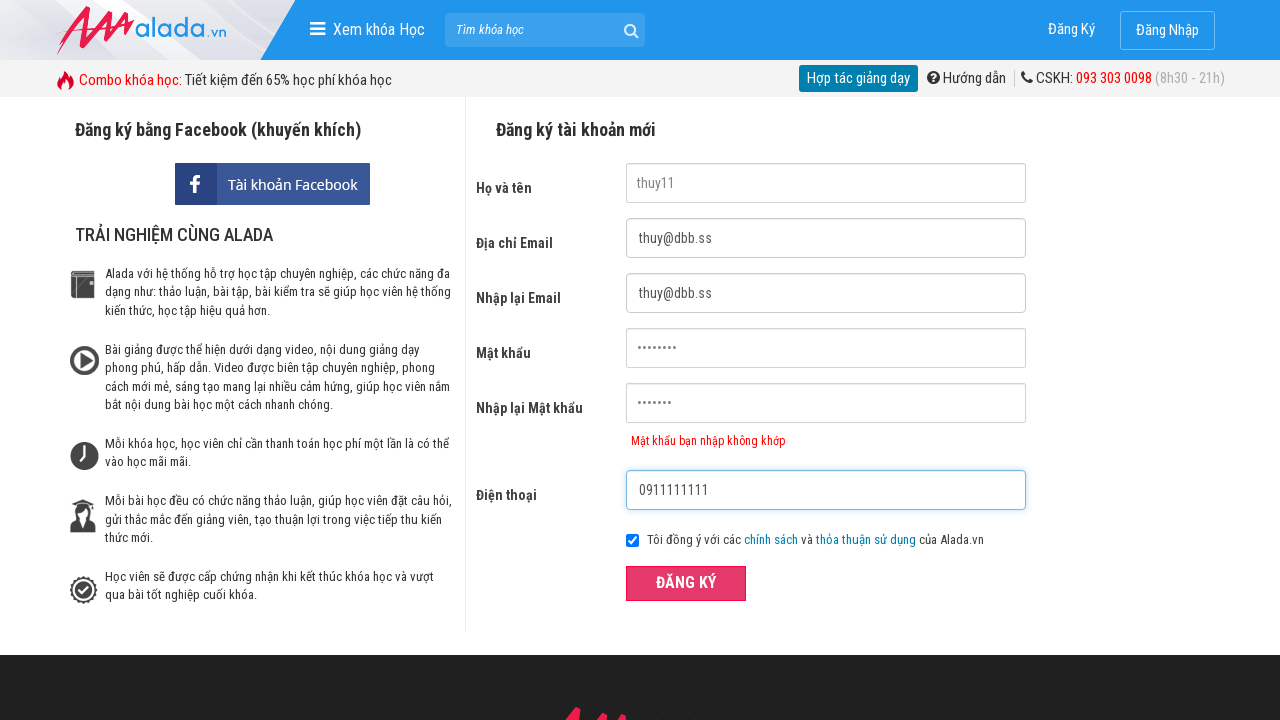

Password confirmation error message appeared
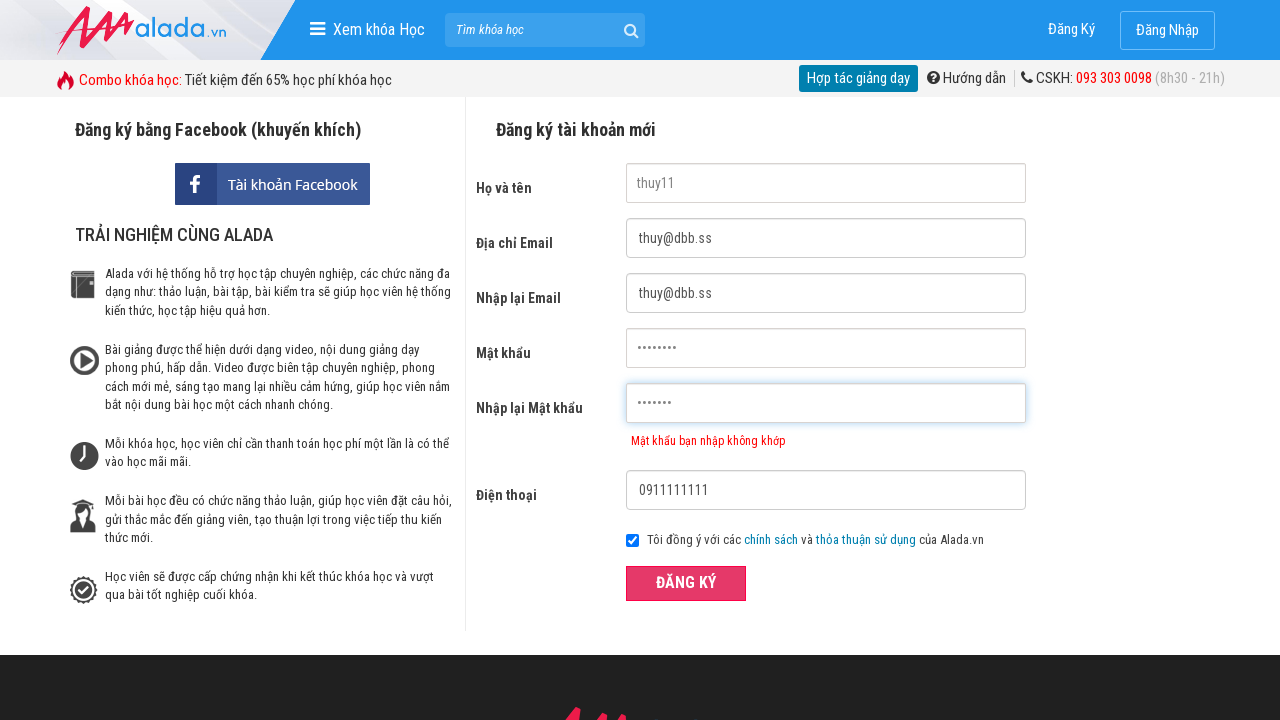

Verified error message: 'Mật khẩu bạn nhập không khớp'
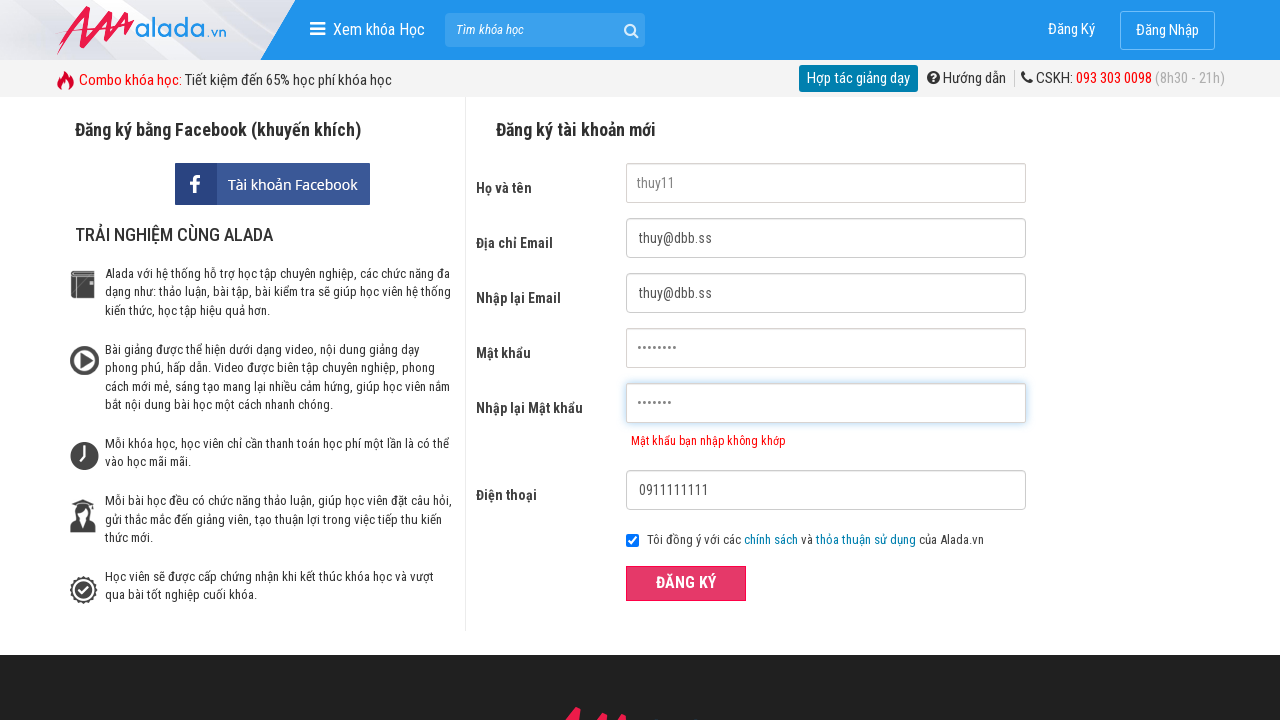

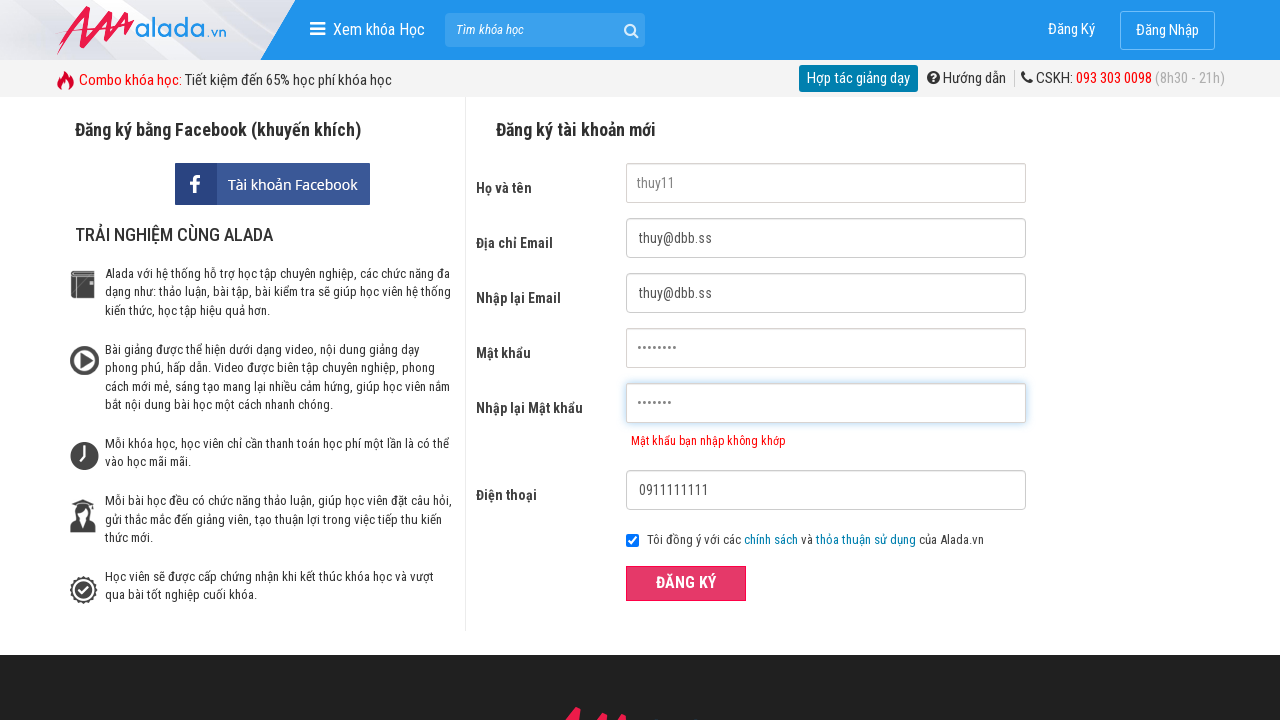